Tests search functionality on Vkusvill website by searching for a product and verifying it appears in results

Starting URL: https://vkusvill.ru/

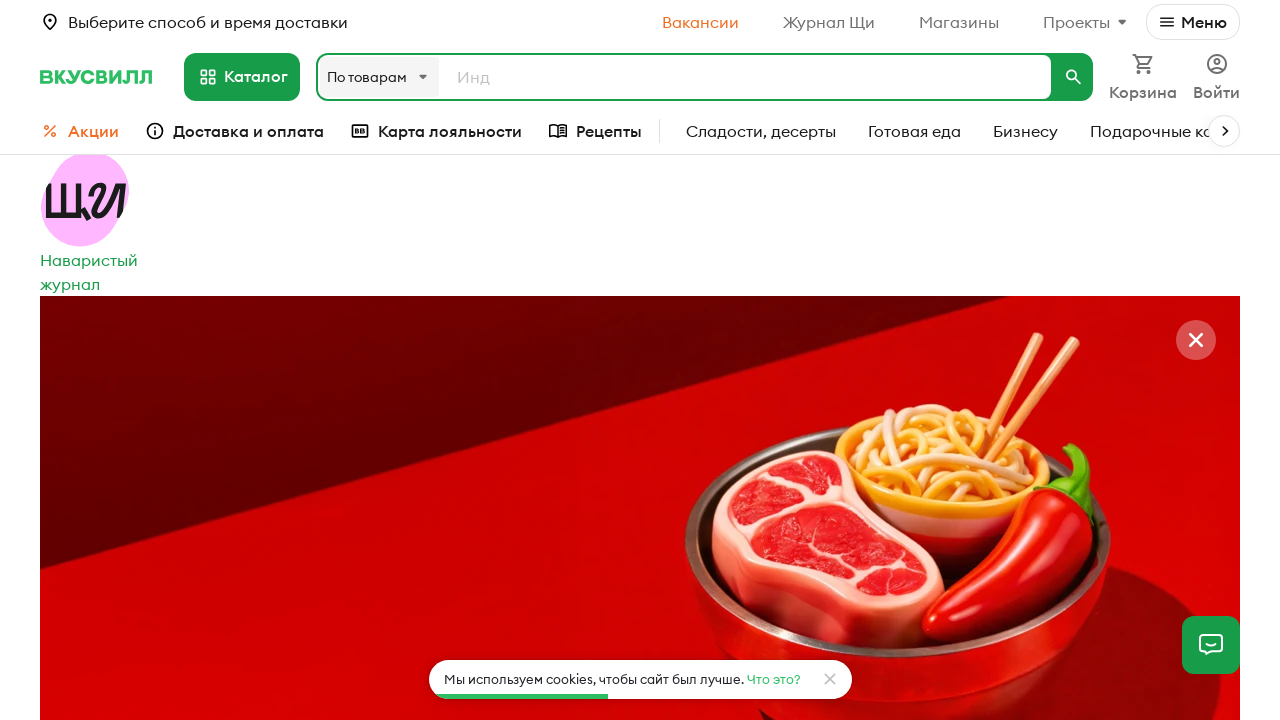

Filled search field with 'Арбуз' (watermelon) on input[name='q']
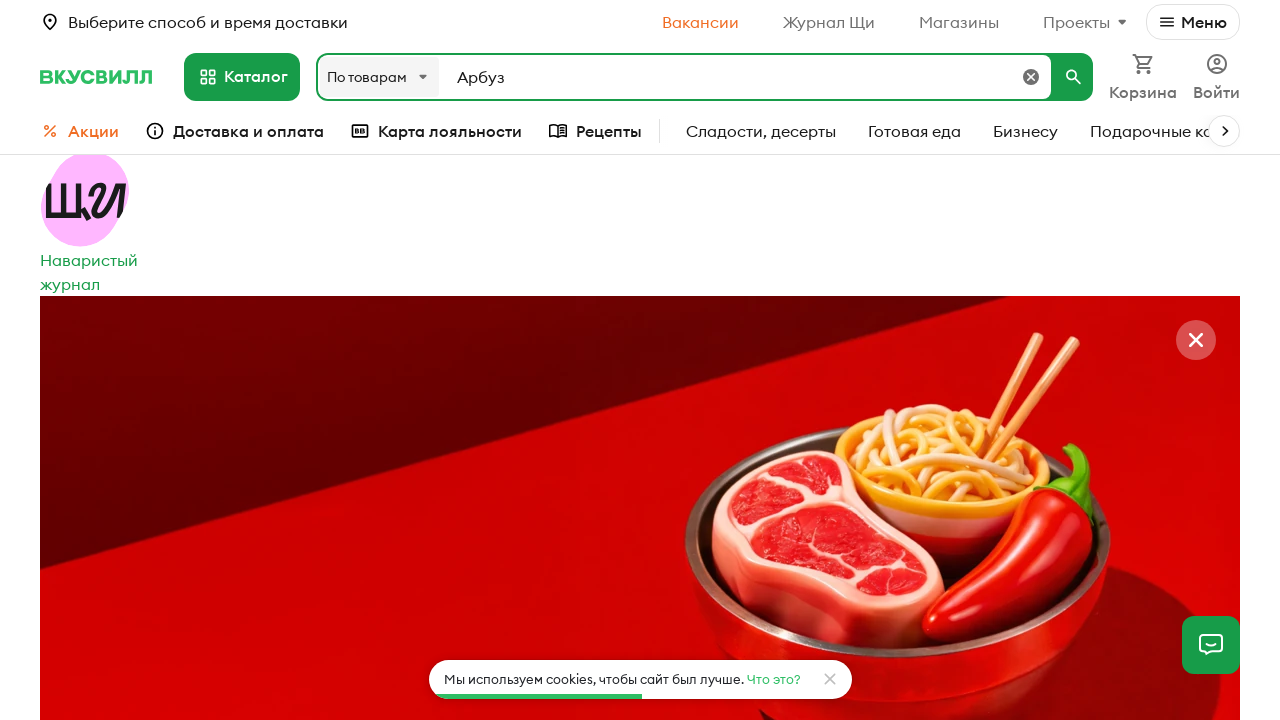

Pressed Enter to submit search on input[name='q']
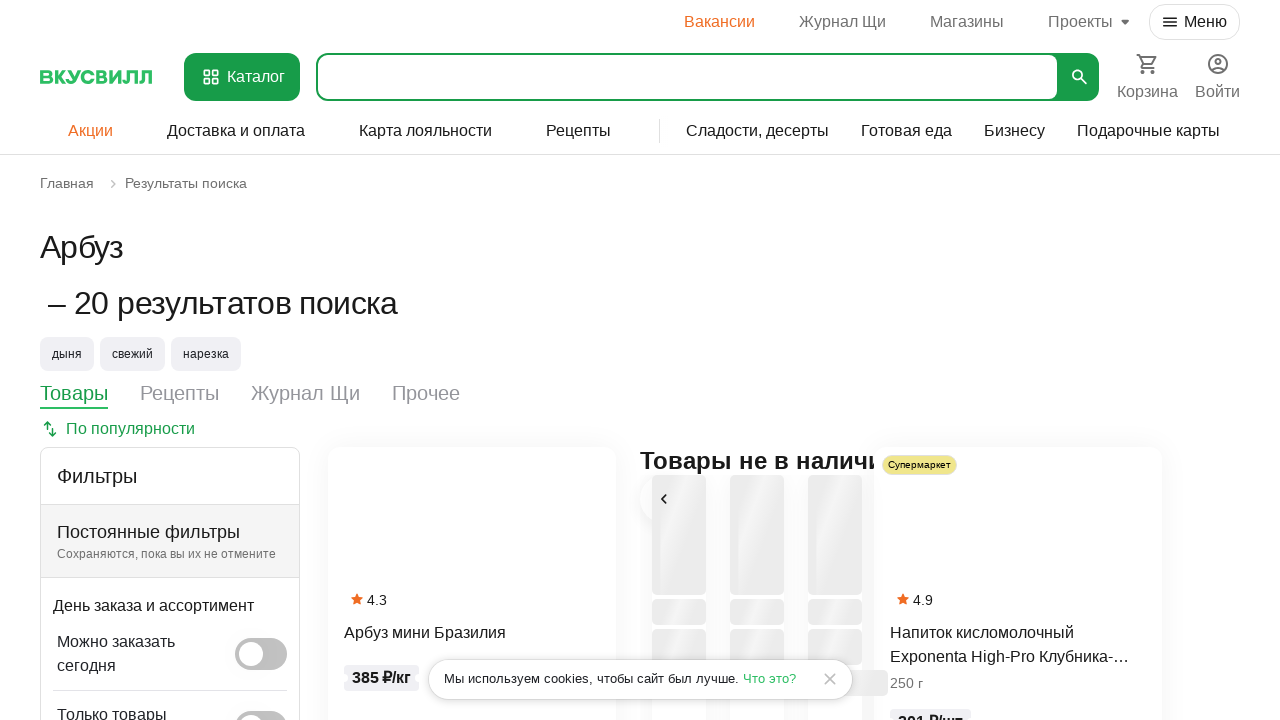

Search results section loaded
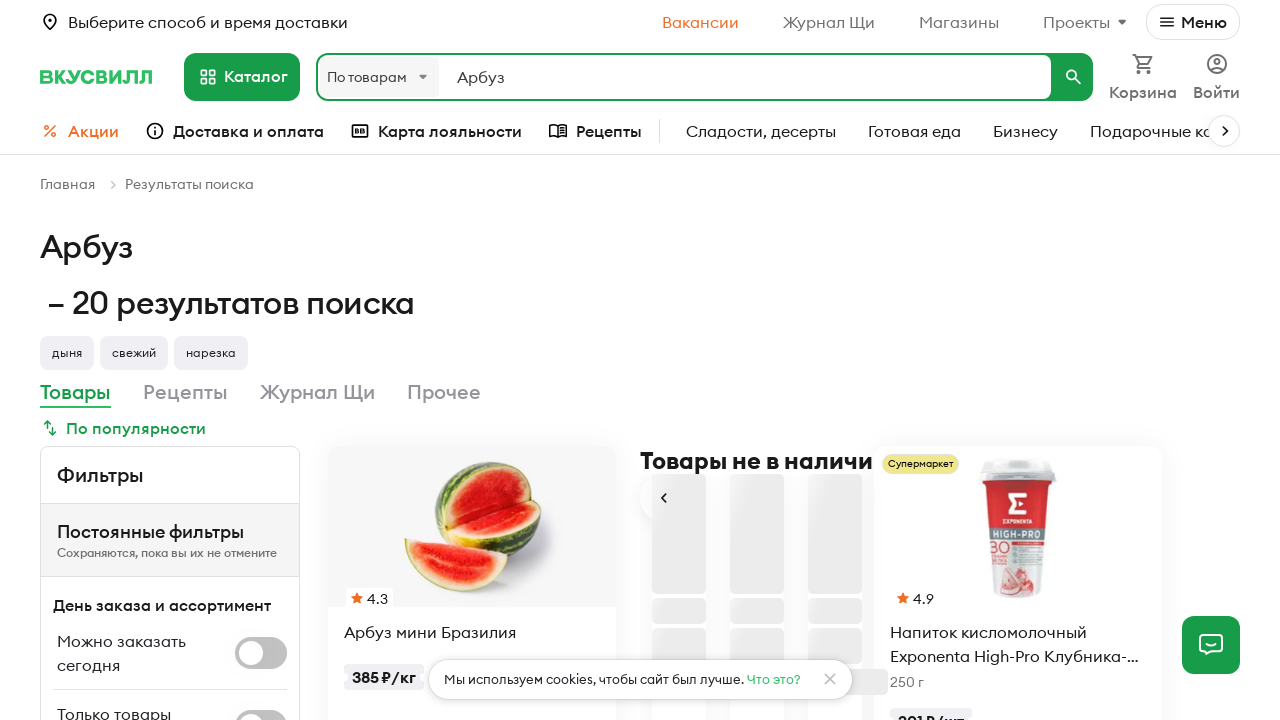

Verified 'Арбуз' appears in search results
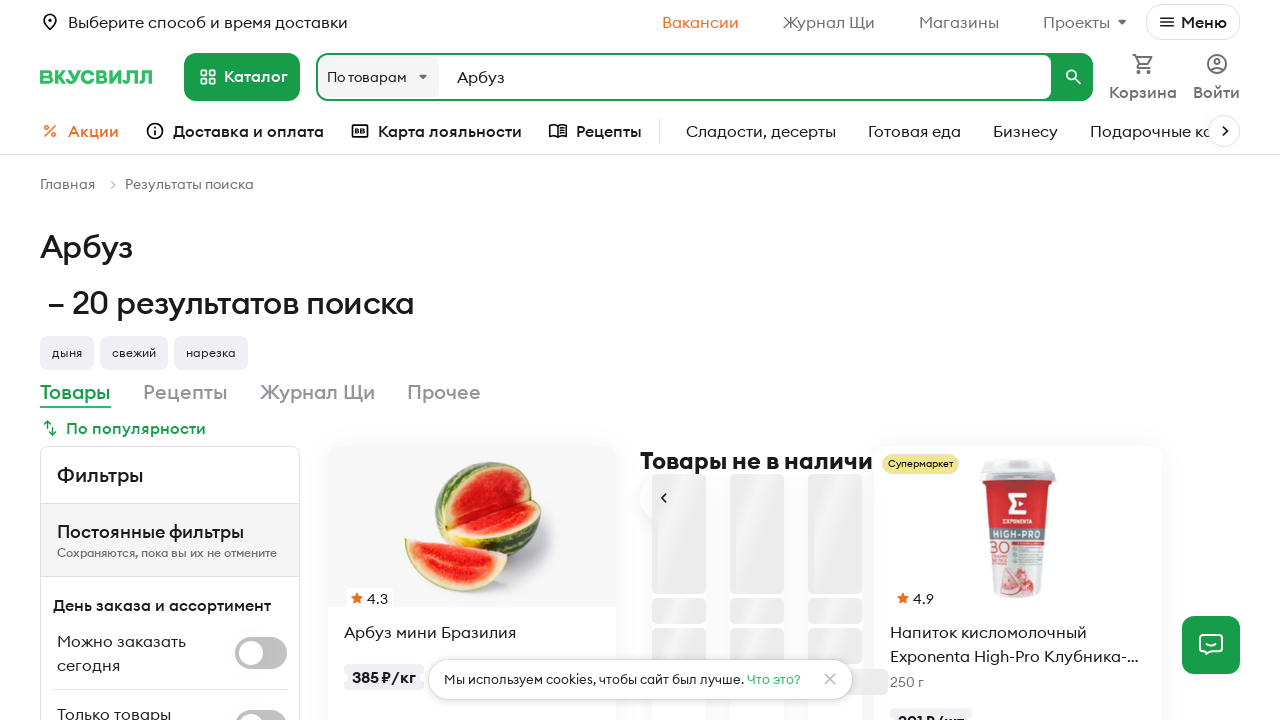

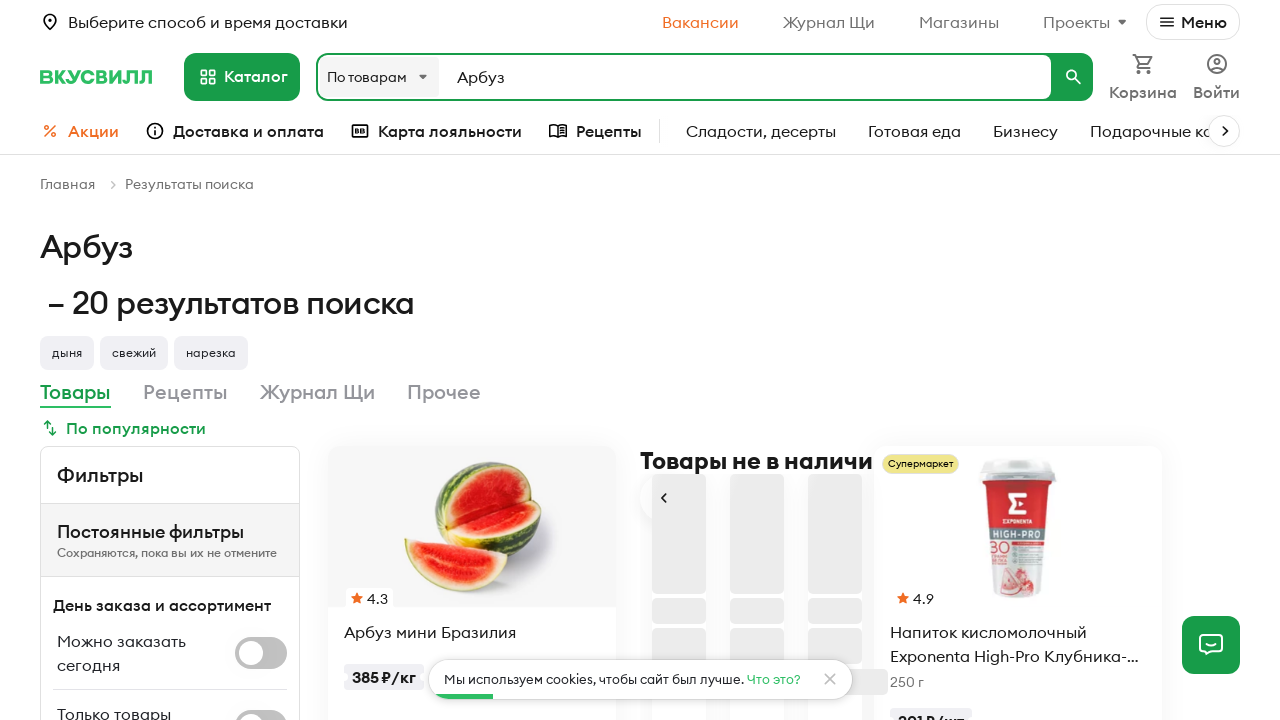